Navigates to DemoQA elements page, locates menu list items, and verifies that there are 6 menu elements displayed

Starting URL: https://demoqa.com/elements

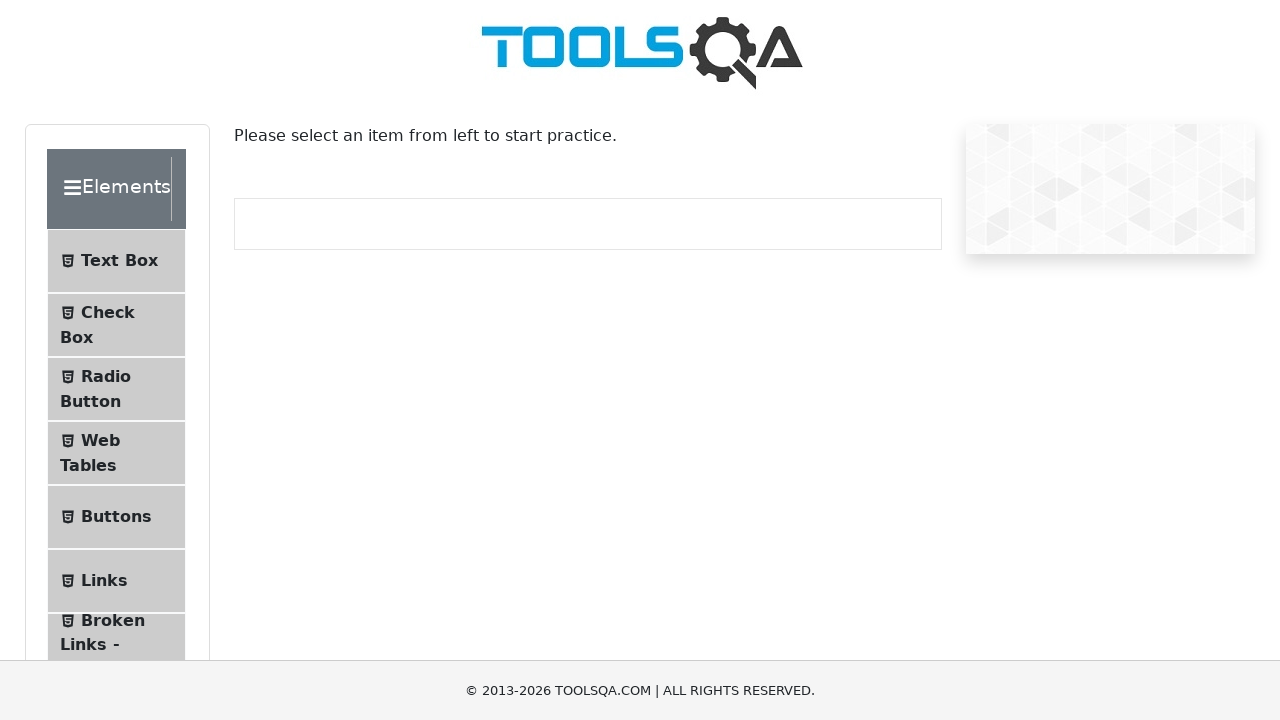

Navigated to DemoQA elements page
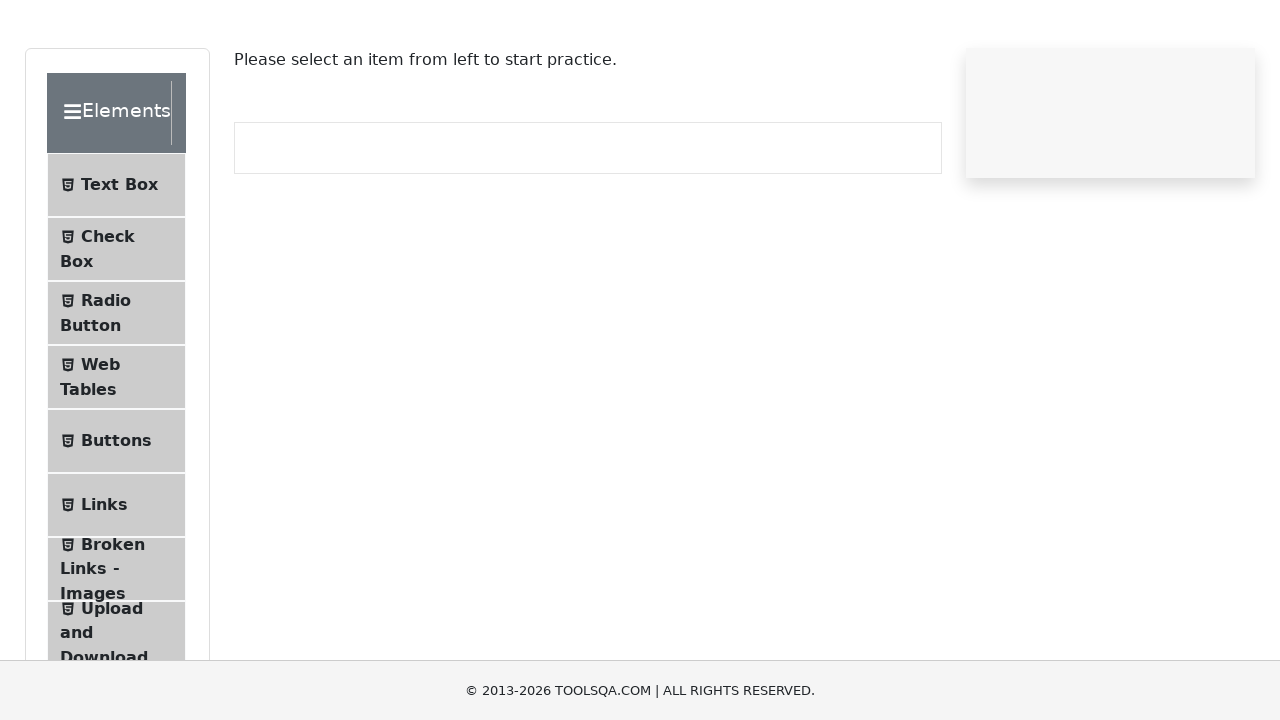

Located all menu list elements
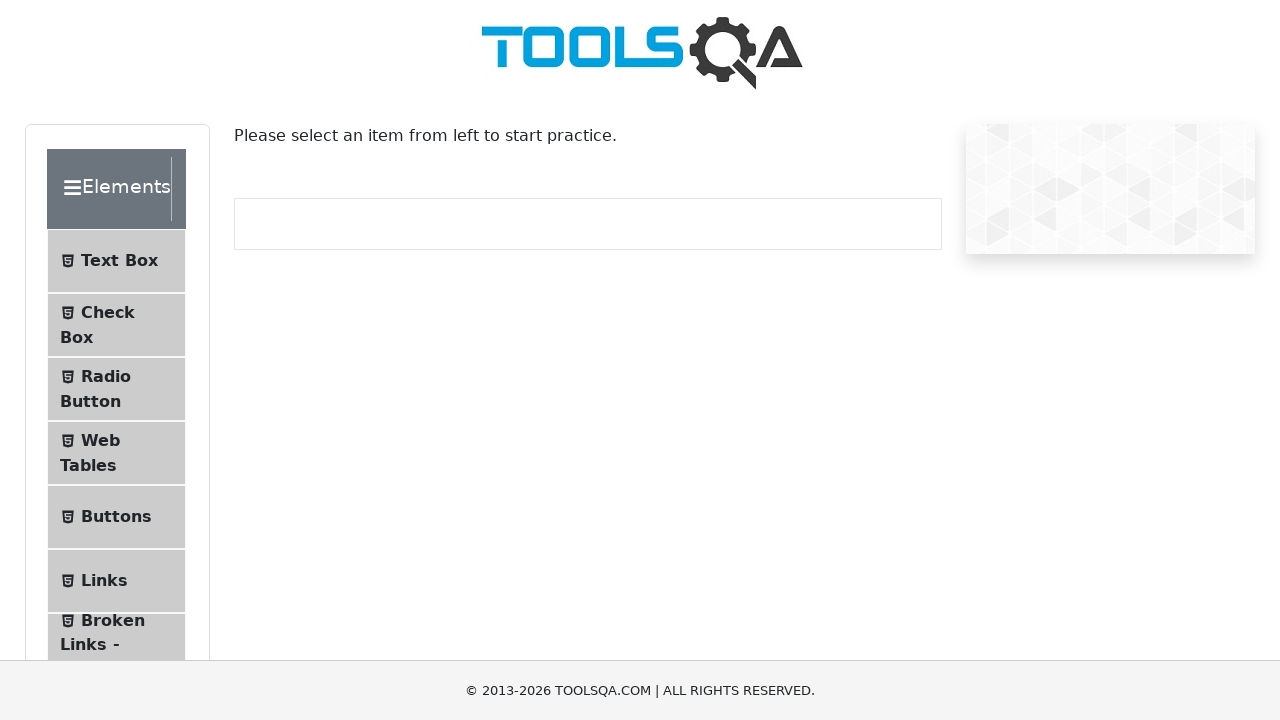

Verified that 6 menu elements are displayed
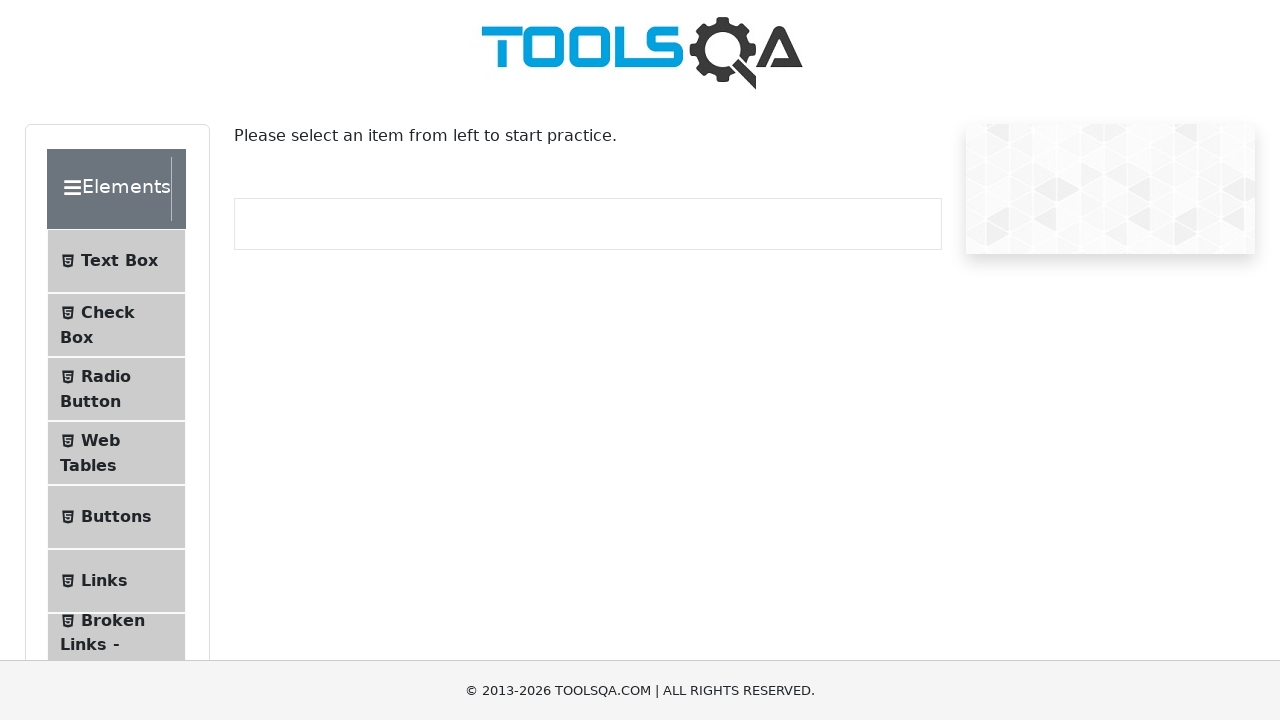

Retrieved text content: Text BoxCheck BoxRadio ButtonWeb TablesButtonsLinksBroken Links - ImagesUpload and DownloadDynamic Properties
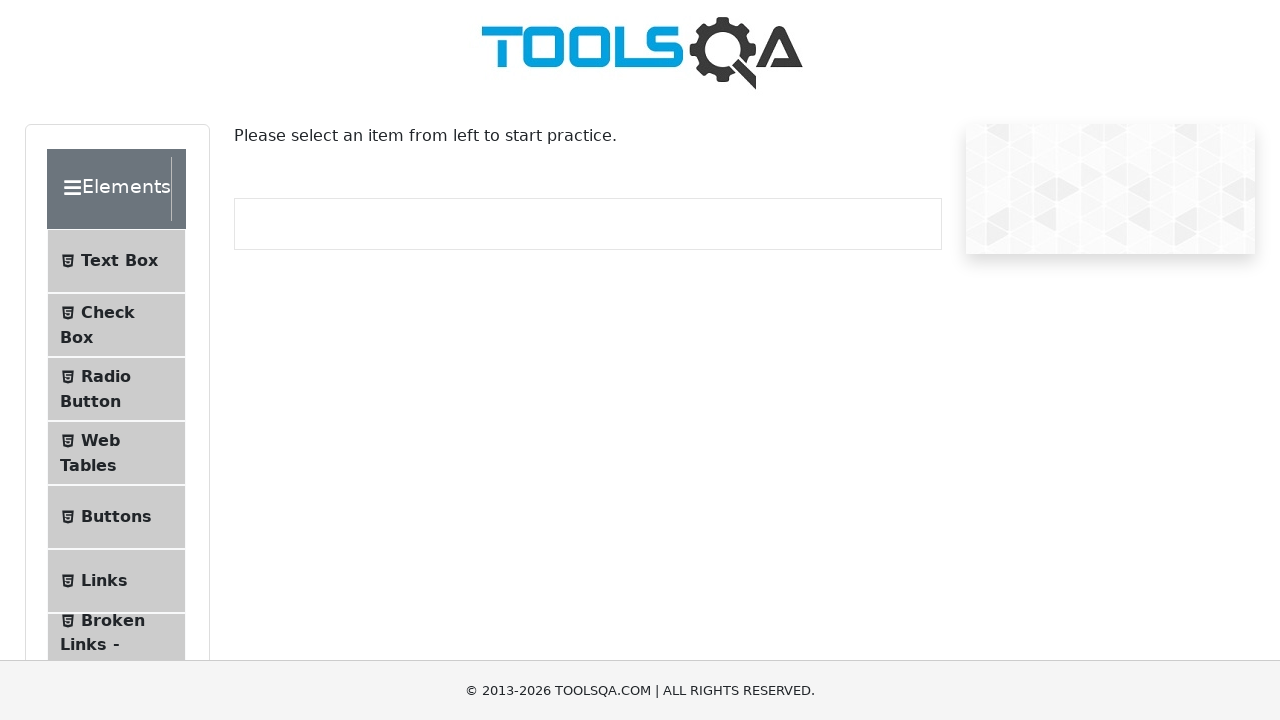

Retrieved text content: Practice Form
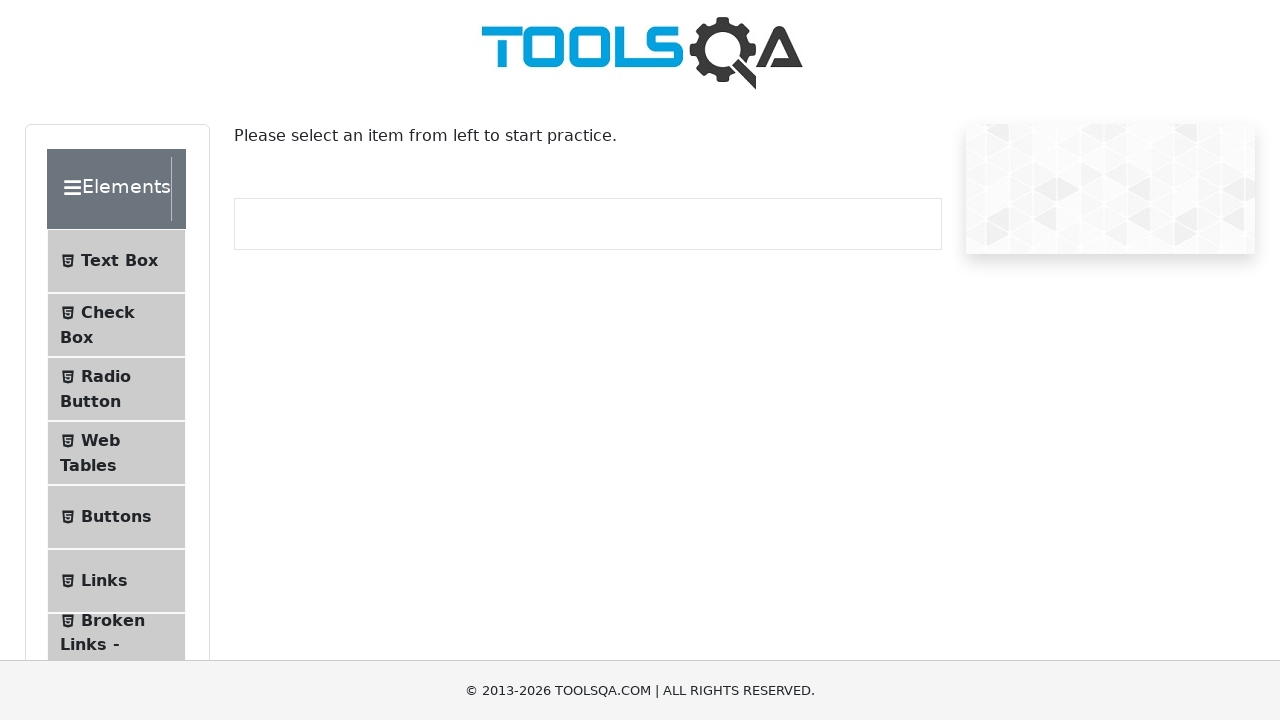

Retrieved text content: Browser WindowsAlertsFramesNested FramesModal Dialogs
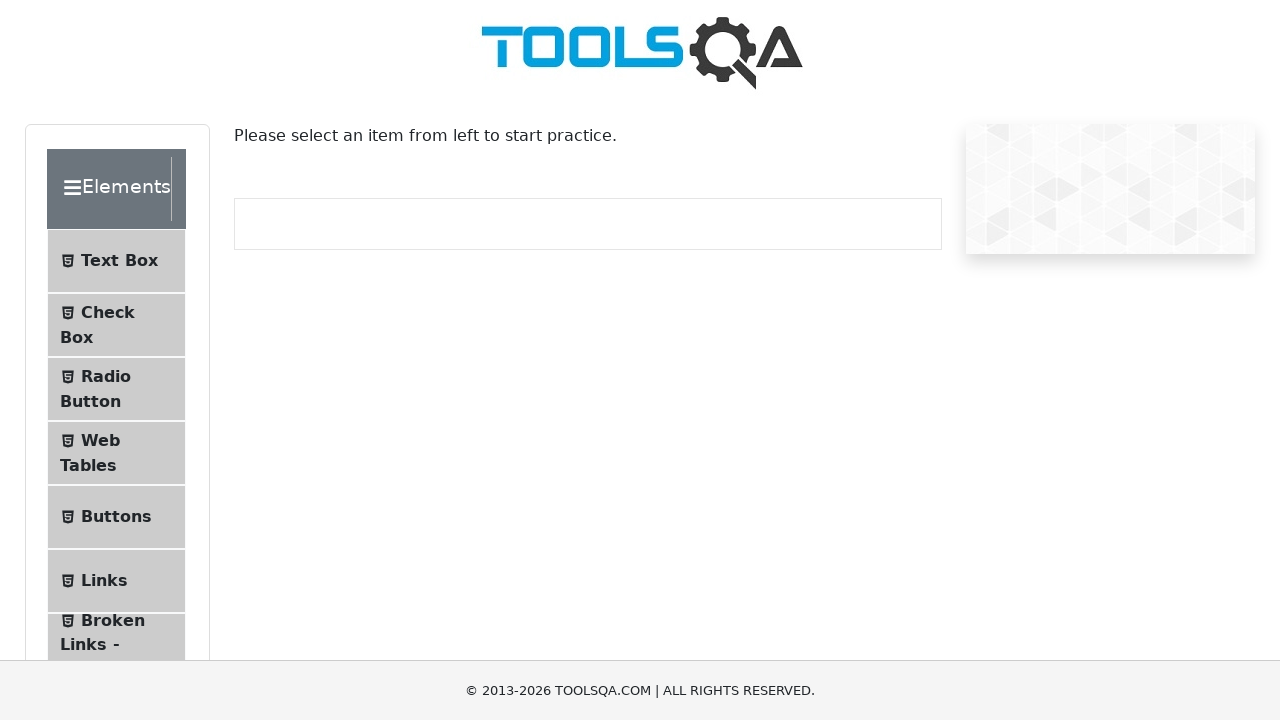

Retrieved text content: AccordianAuto CompleteDate PickerSliderProgress BarTabsTool TipsMenuSelect Menu
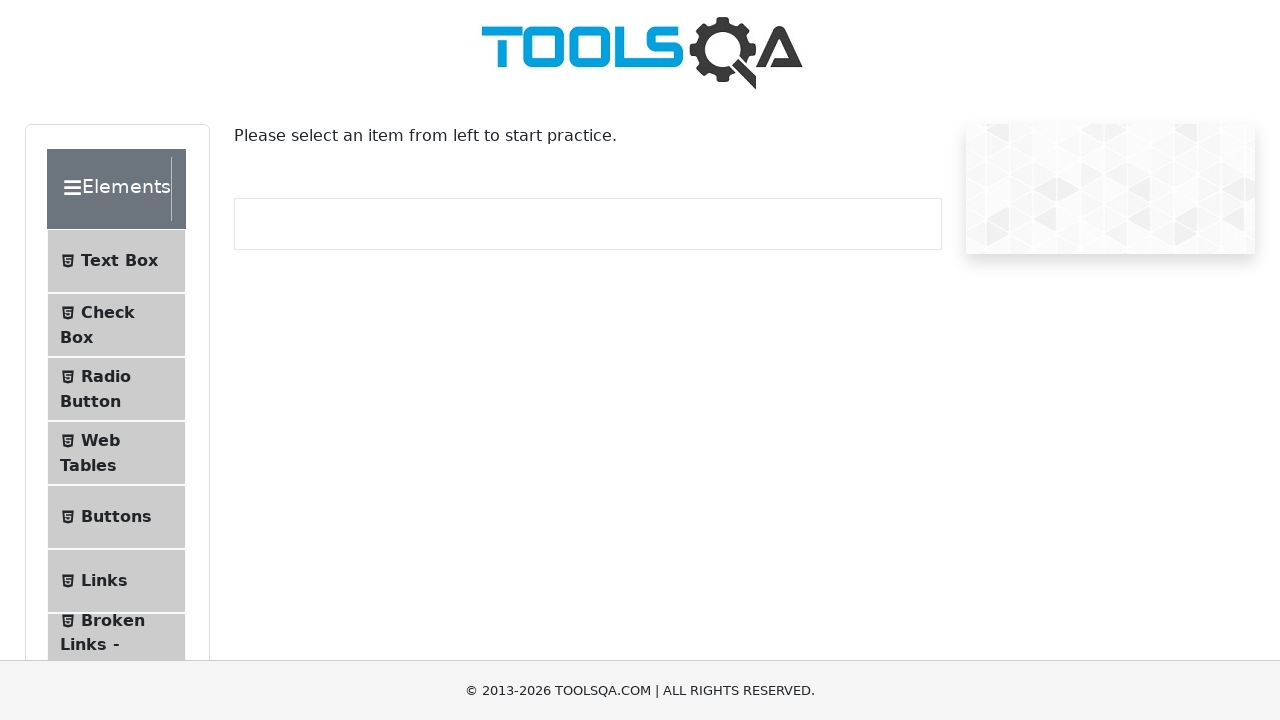

Retrieved text content: SortableSelectableResizableDroppableDragabble
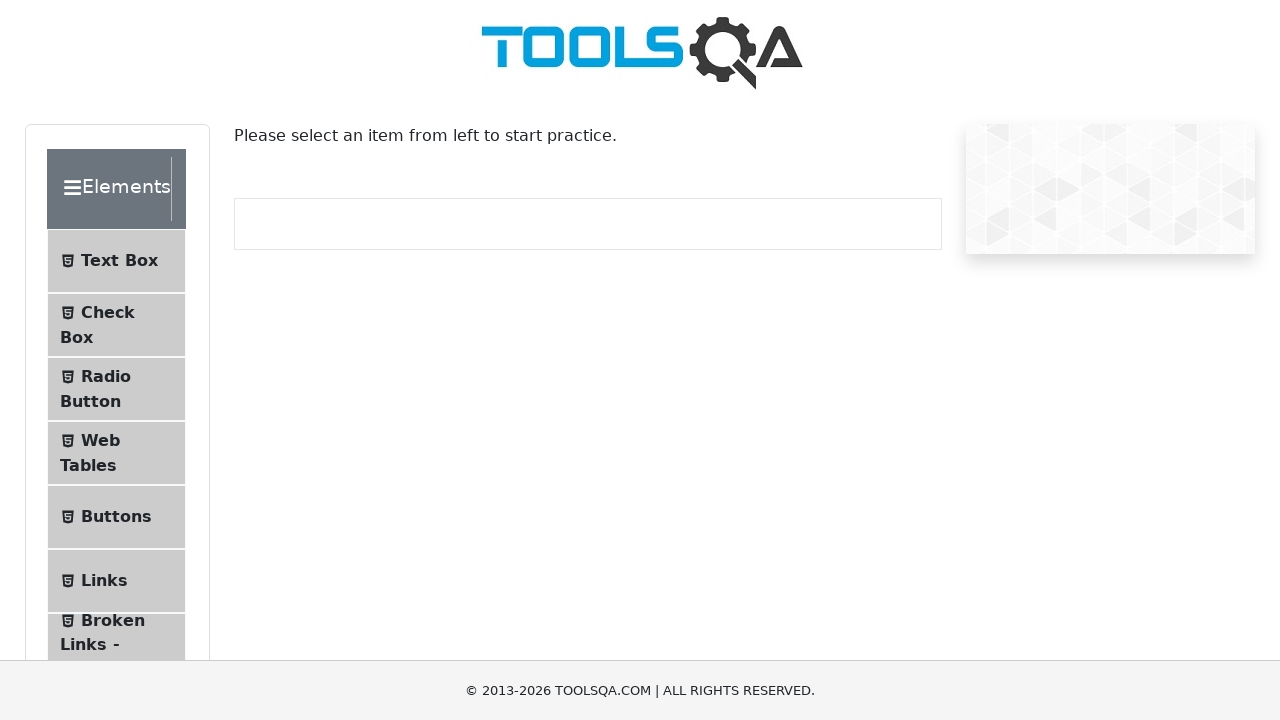

Retrieved text content: LoginBook StoreProfileBook Store API
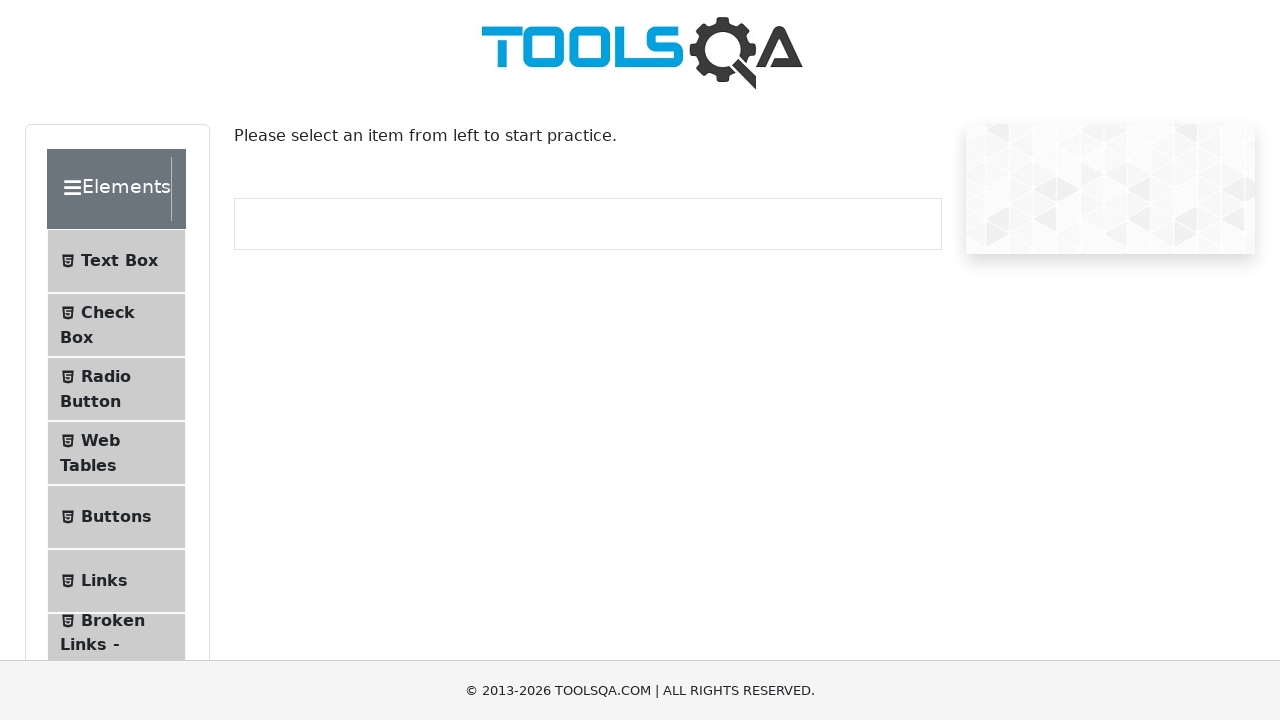

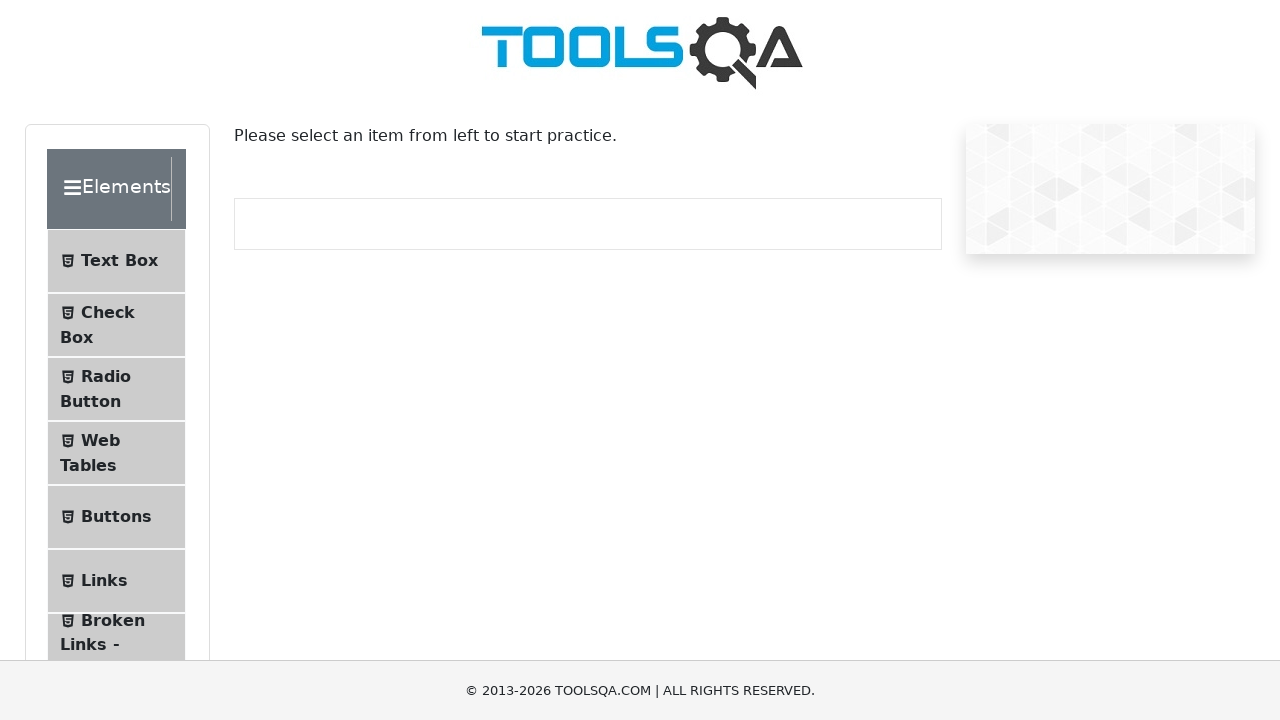